Tests iframe functionality by navigating to the iFrame page, switching into the iframe to verify content, and switching back to verify the header text

Starting URL: https://the-internet.herokuapp.com/

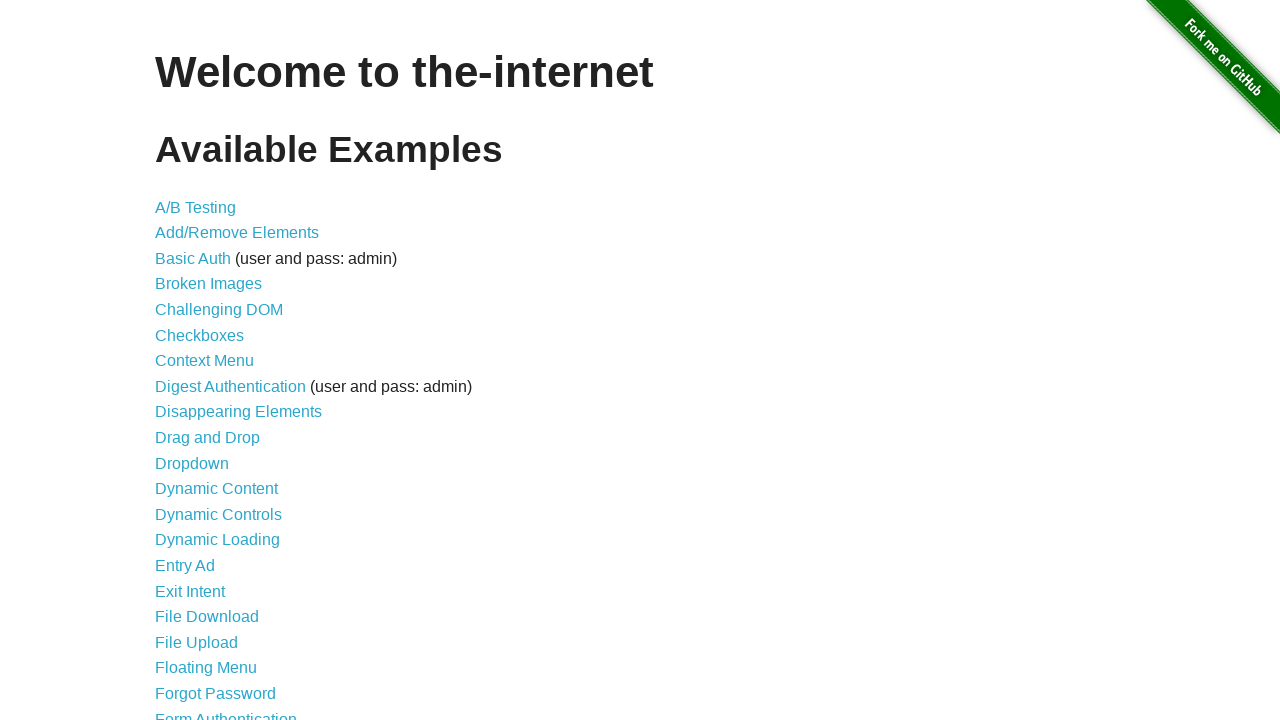

Clicked on Frames link at (182, 361) on text=Frames
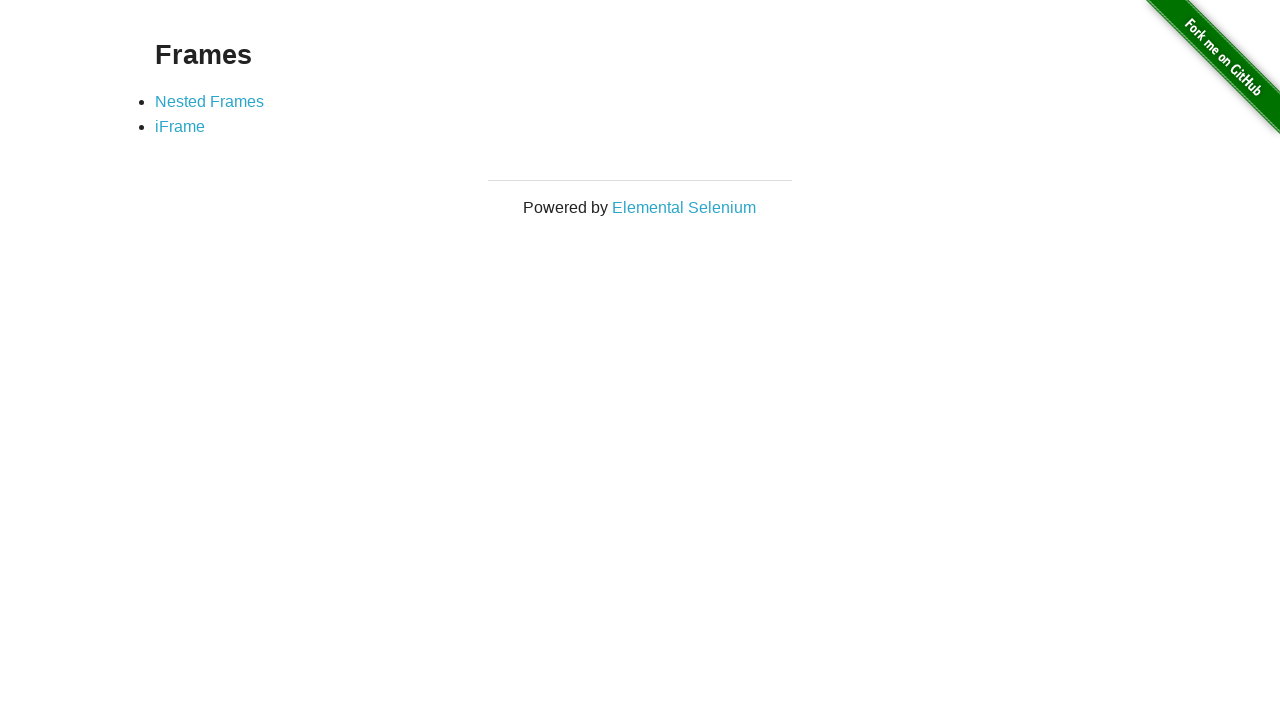

Clicked on iFrame link at (180, 127) on text=iFrame
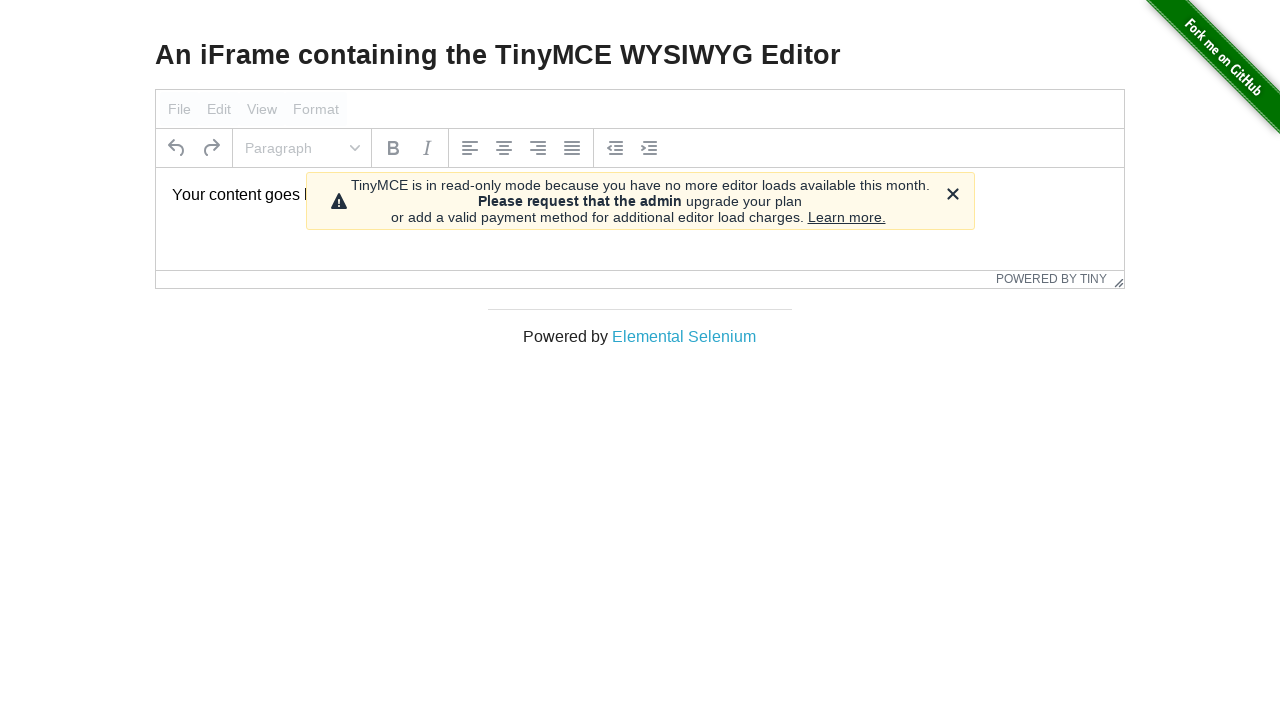

iframe element loaded
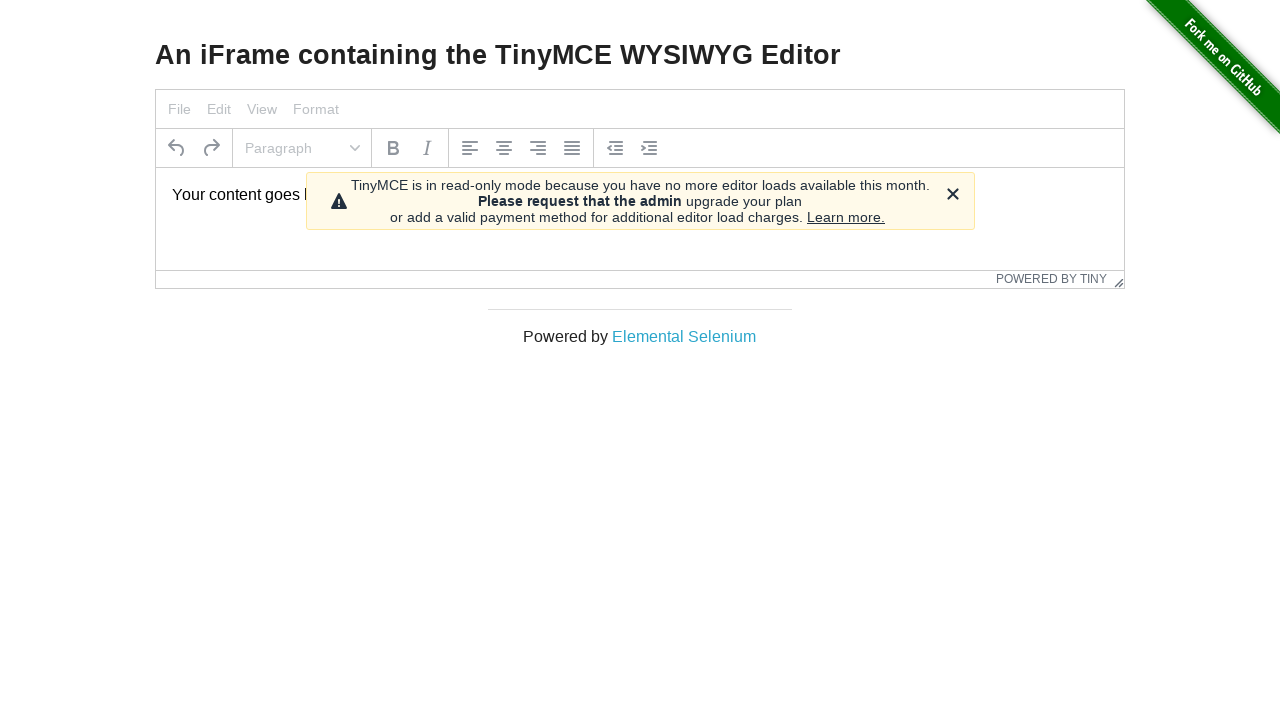

Located iframe frame
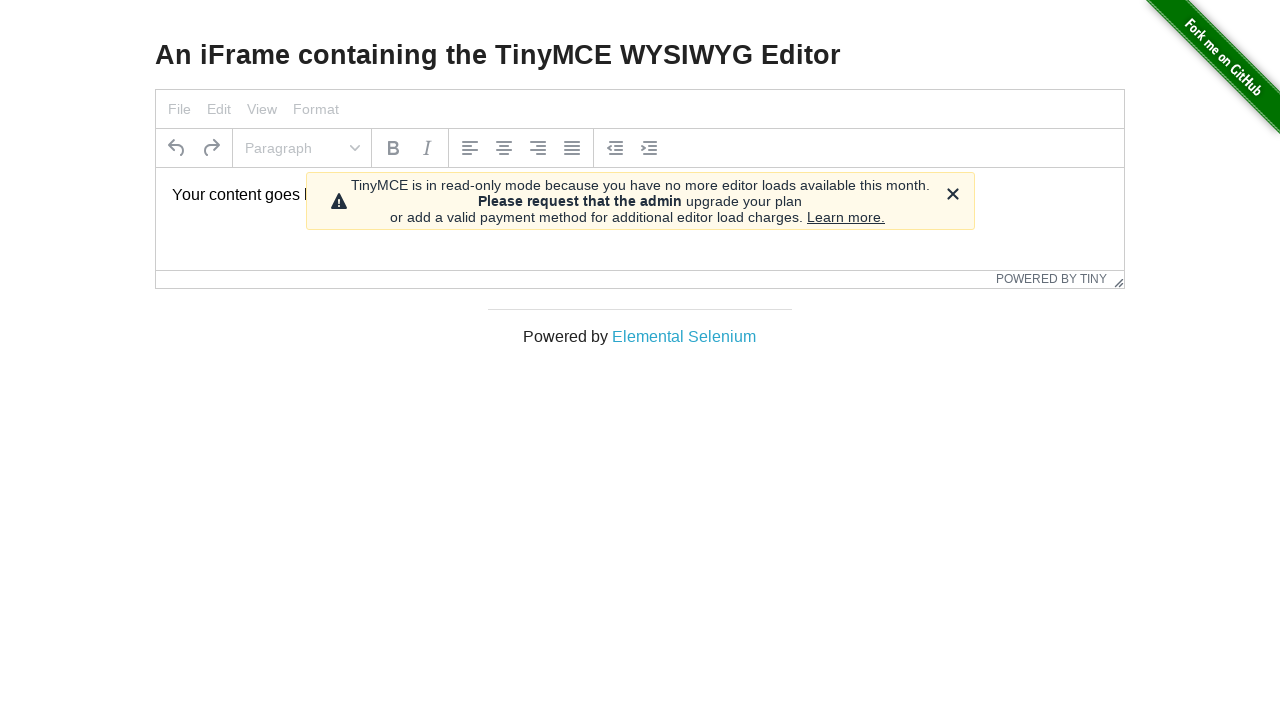

Verified content inside iframe (body#tinymce p element)
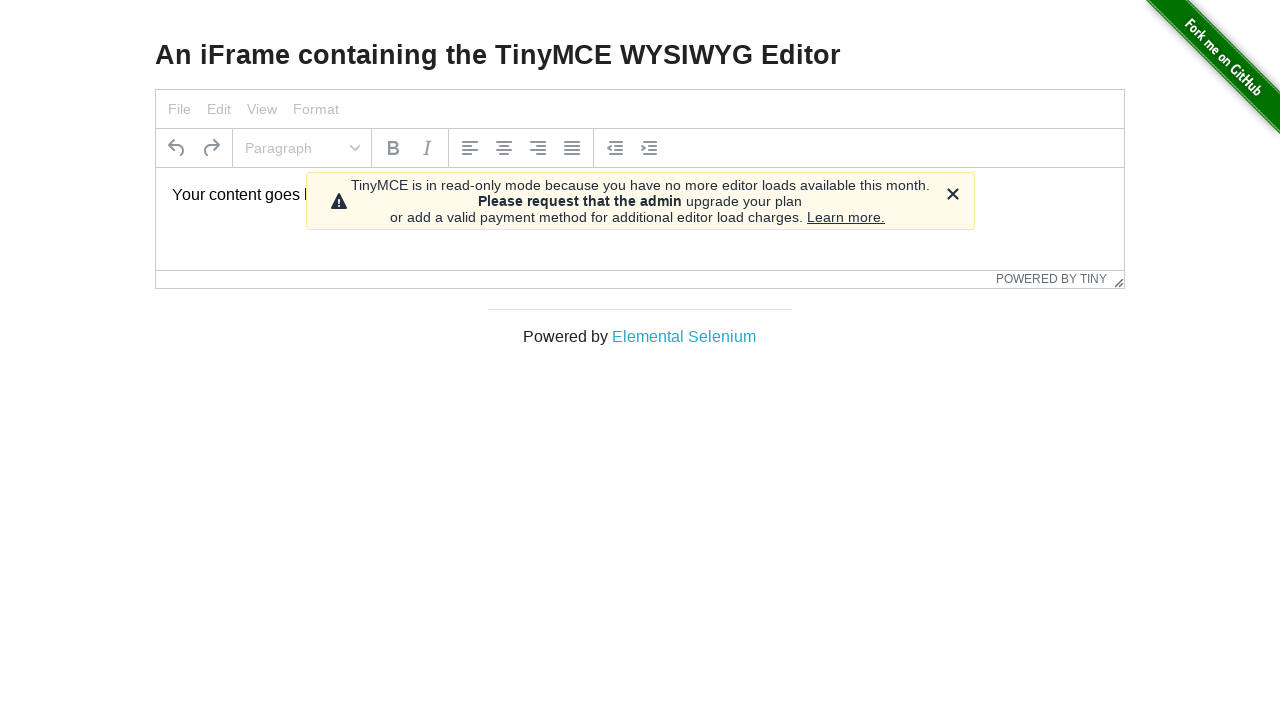

Verified header text on main page
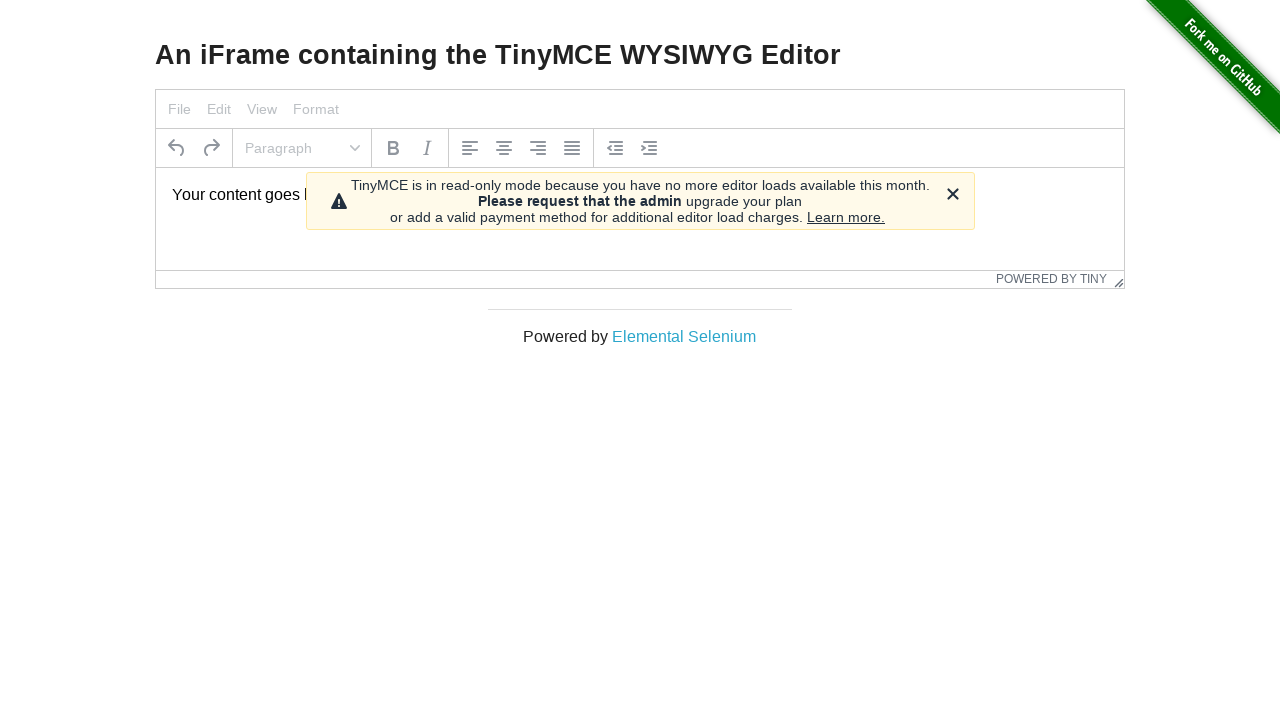

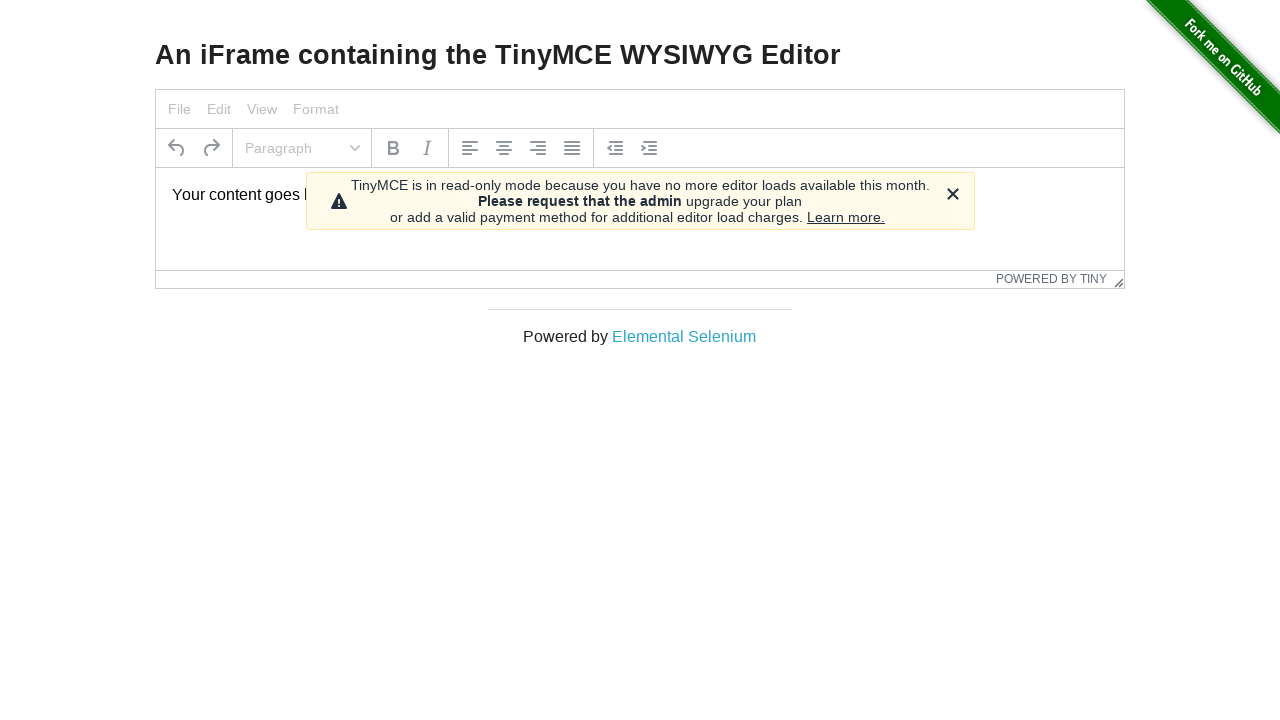